Verifies that clicking the "Forgot login info?" link navigates the user to the customer lookup page.

Starting URL: https://parabank.parasoft.com/

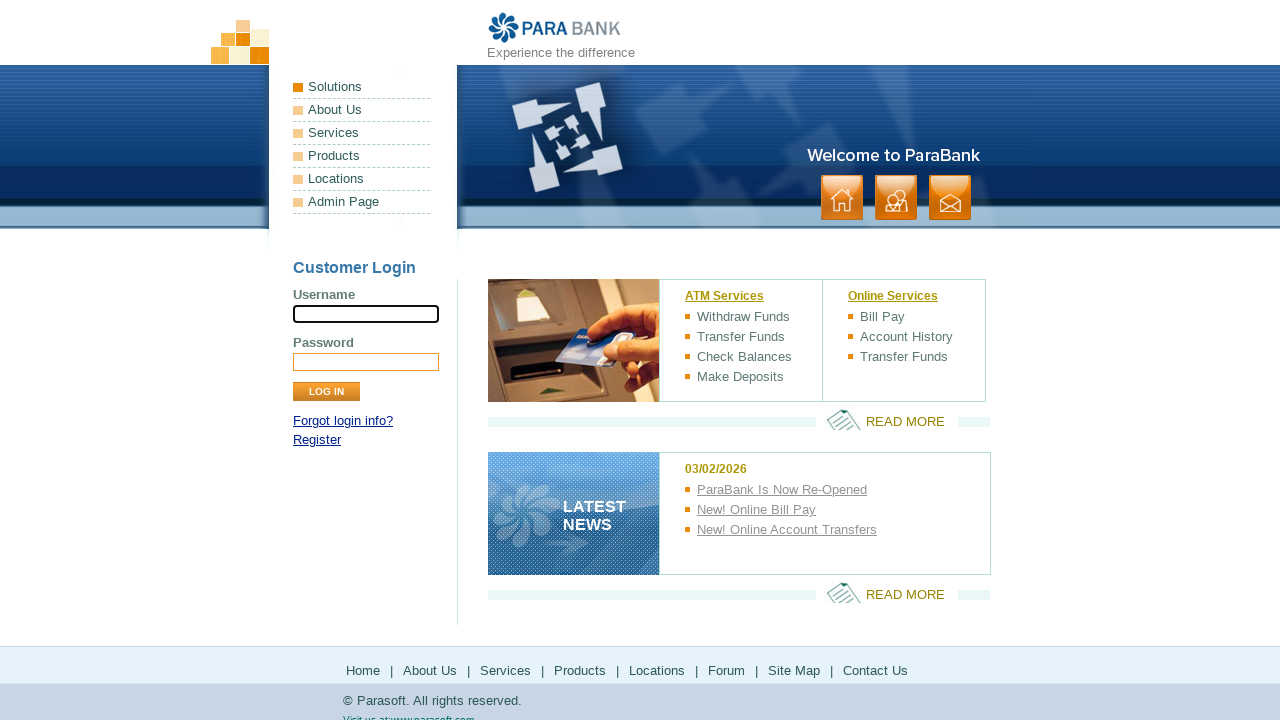

Clicked 'Forgot login info?' link at (343, 421) on internal:role=link[name="Forgot login info?"i]
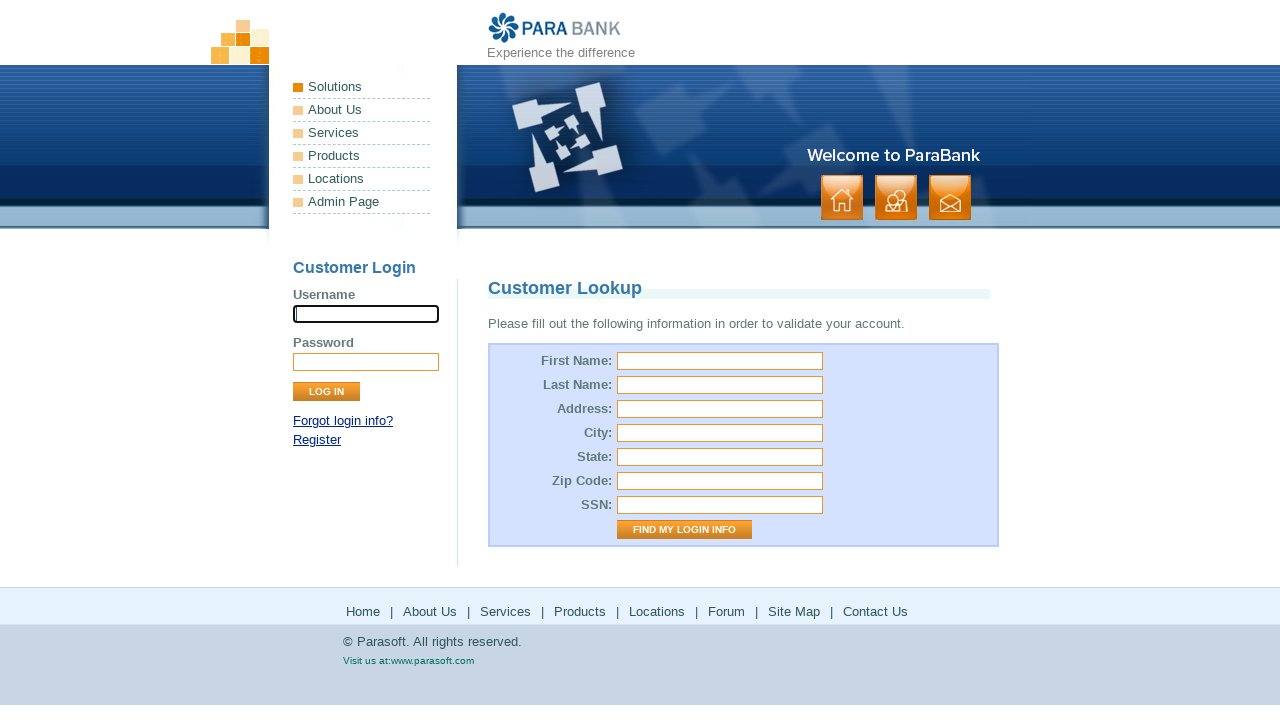

Waited for navigation to complete
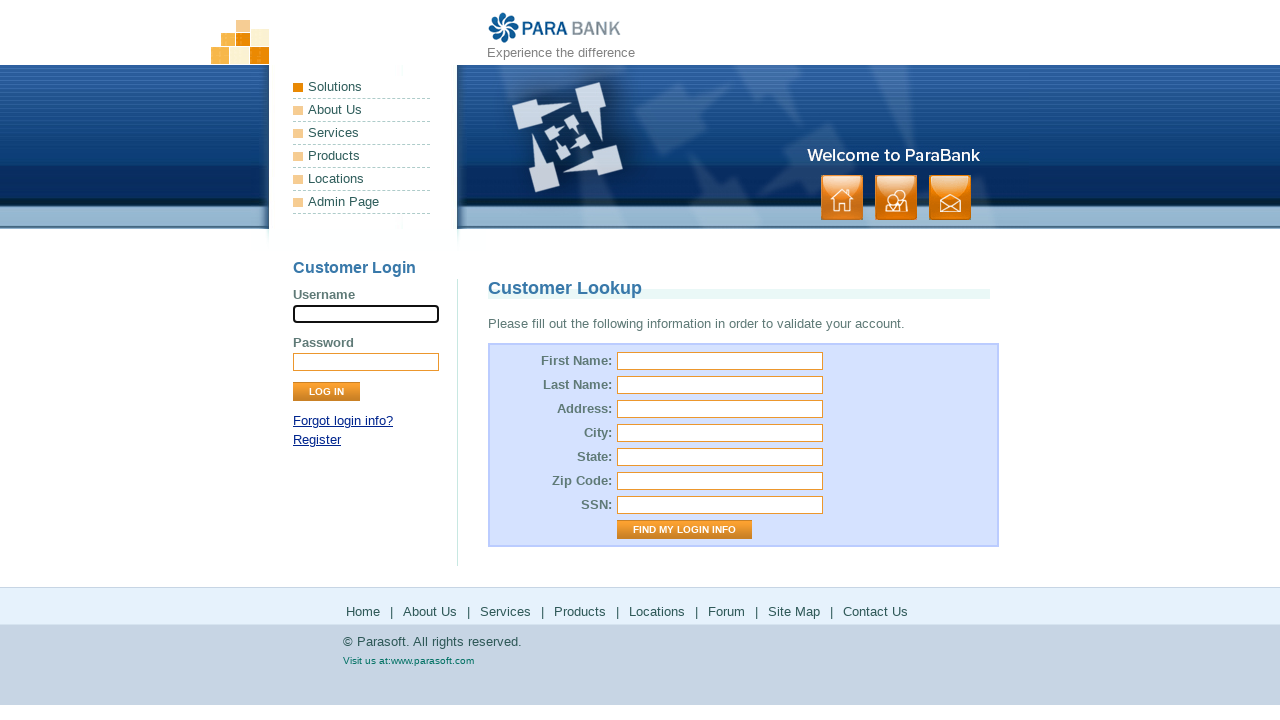

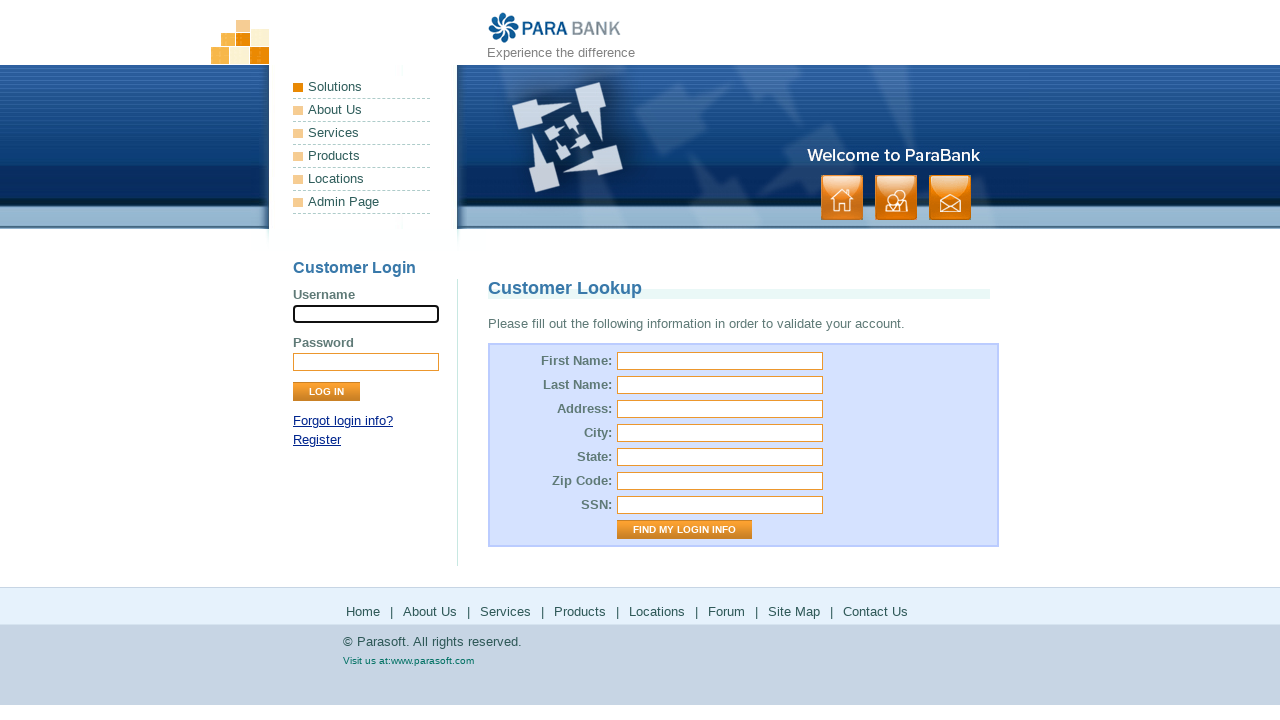